Tests checkbox functionality by verifying a Senior Citizen Discount checkbox is initially unchecked, clicking it, and verifying it becomes checked. Also verifies the count of checkboxes on the page.

Starting URL: https://rahulshettyacademy.com/dropdownsPractise/

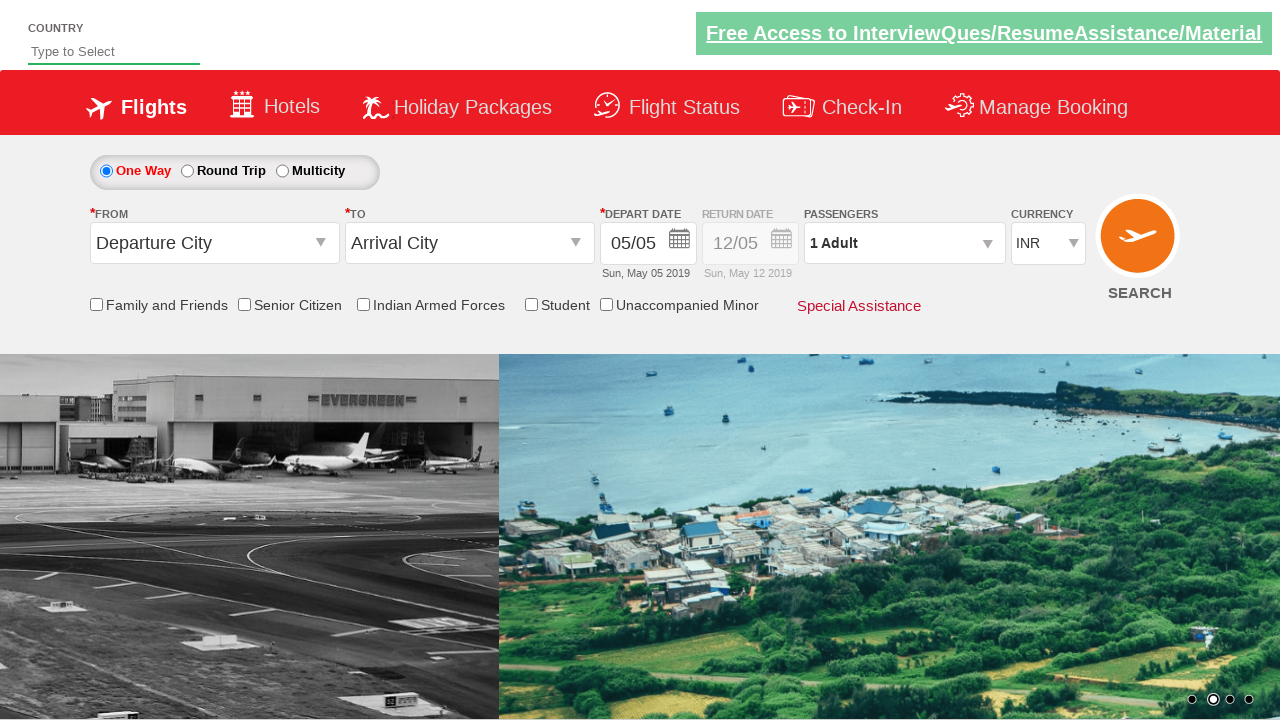

Navigated to dropdowns practice page
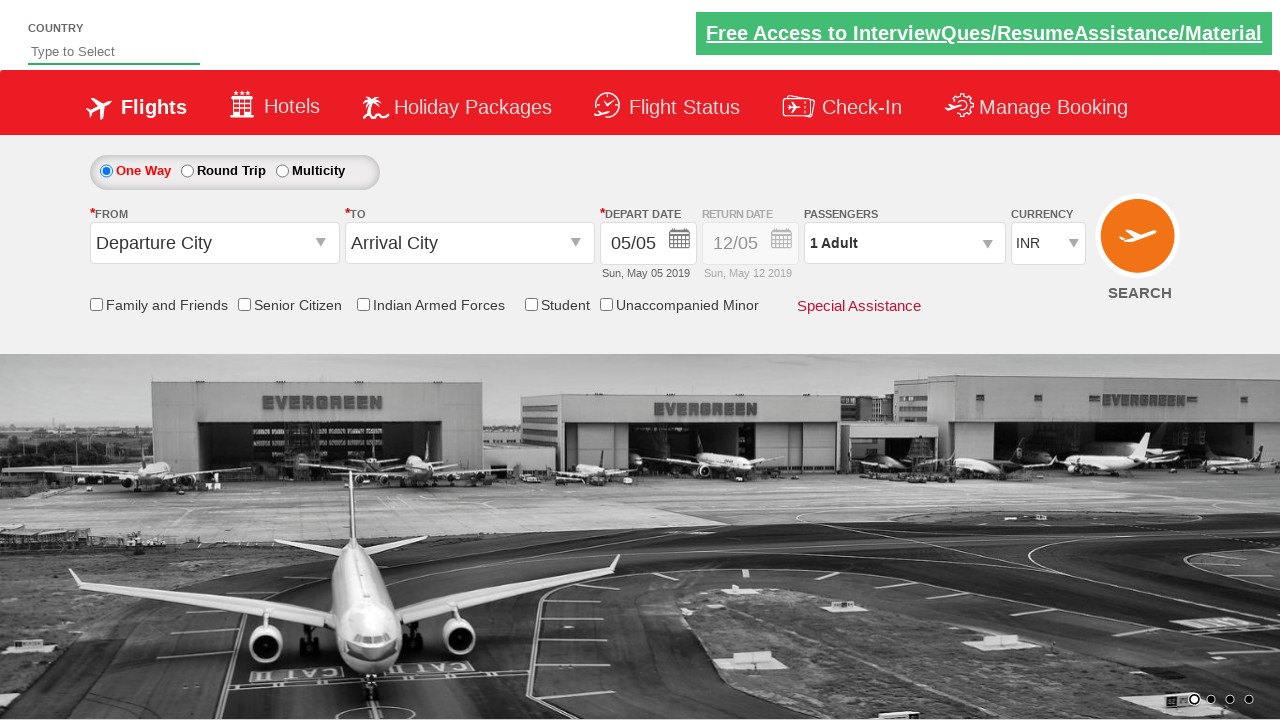

Located Senior Citizen Discount checkbox
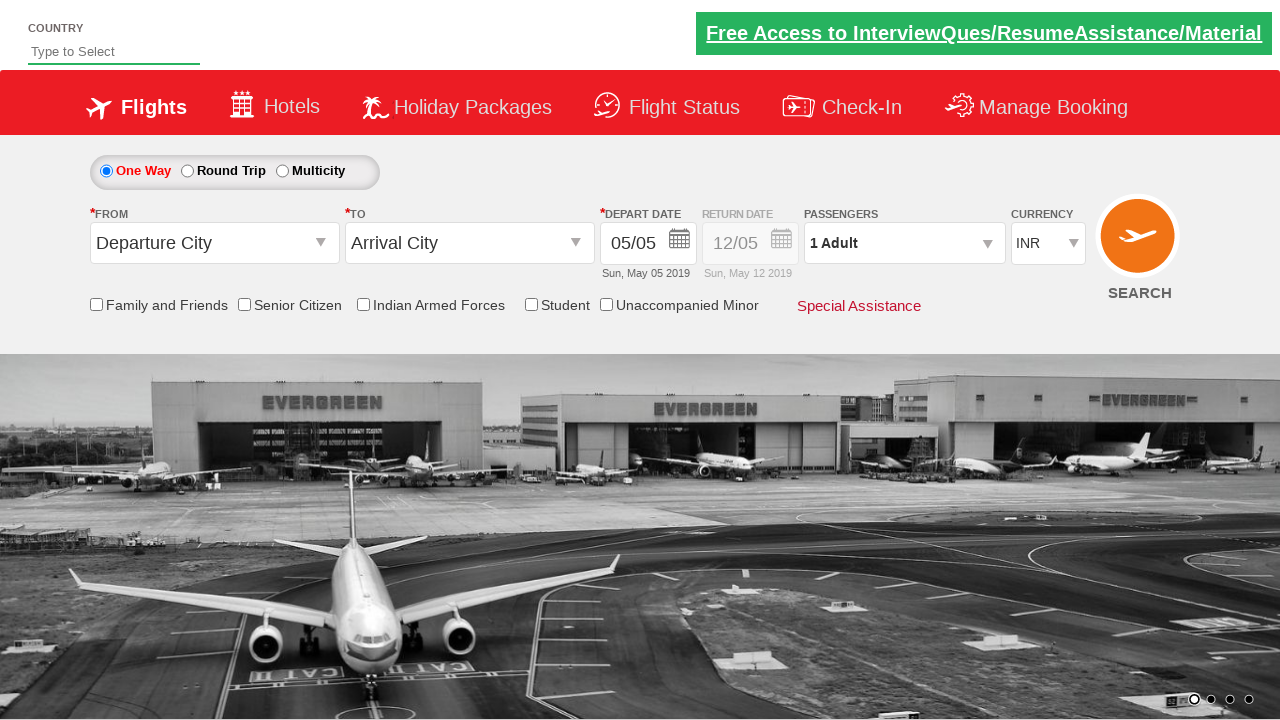

Verified Senior Citizen Discount checkbox is initially unchecked
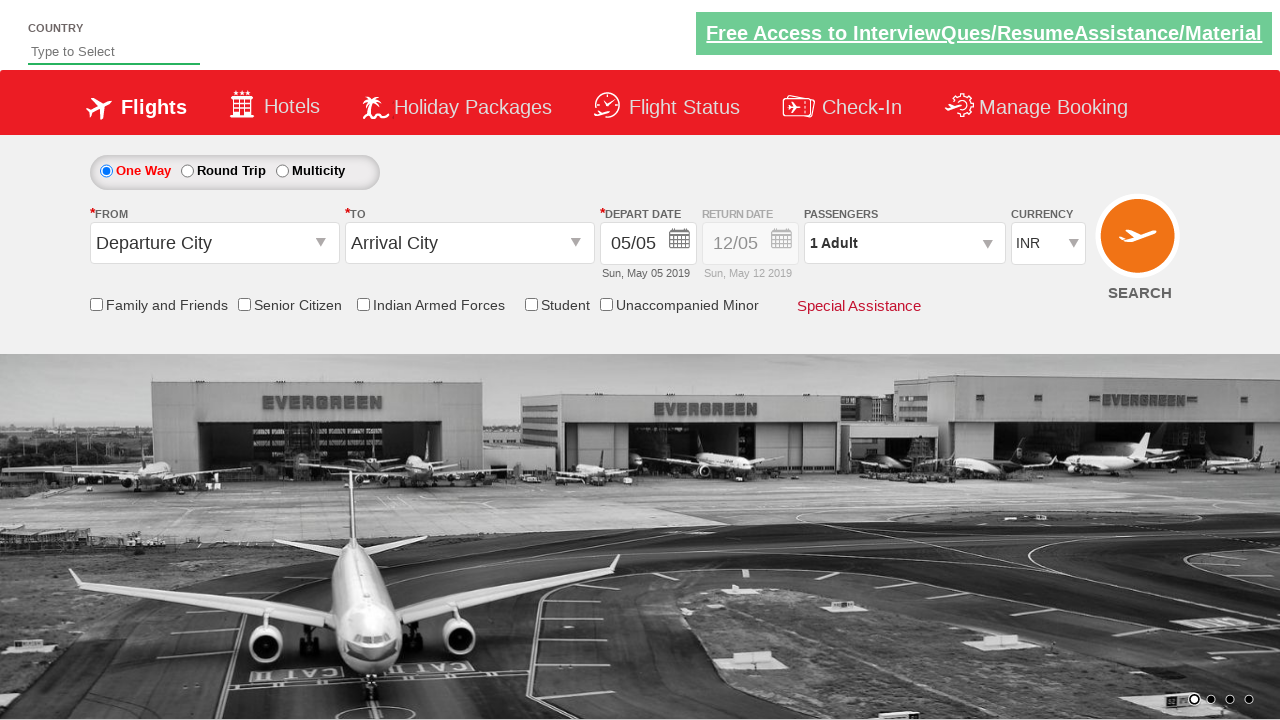

Clicked Senior Citizen Discount checkbox at (244, 304) on input[id*='SeniorCitizenDiscount']
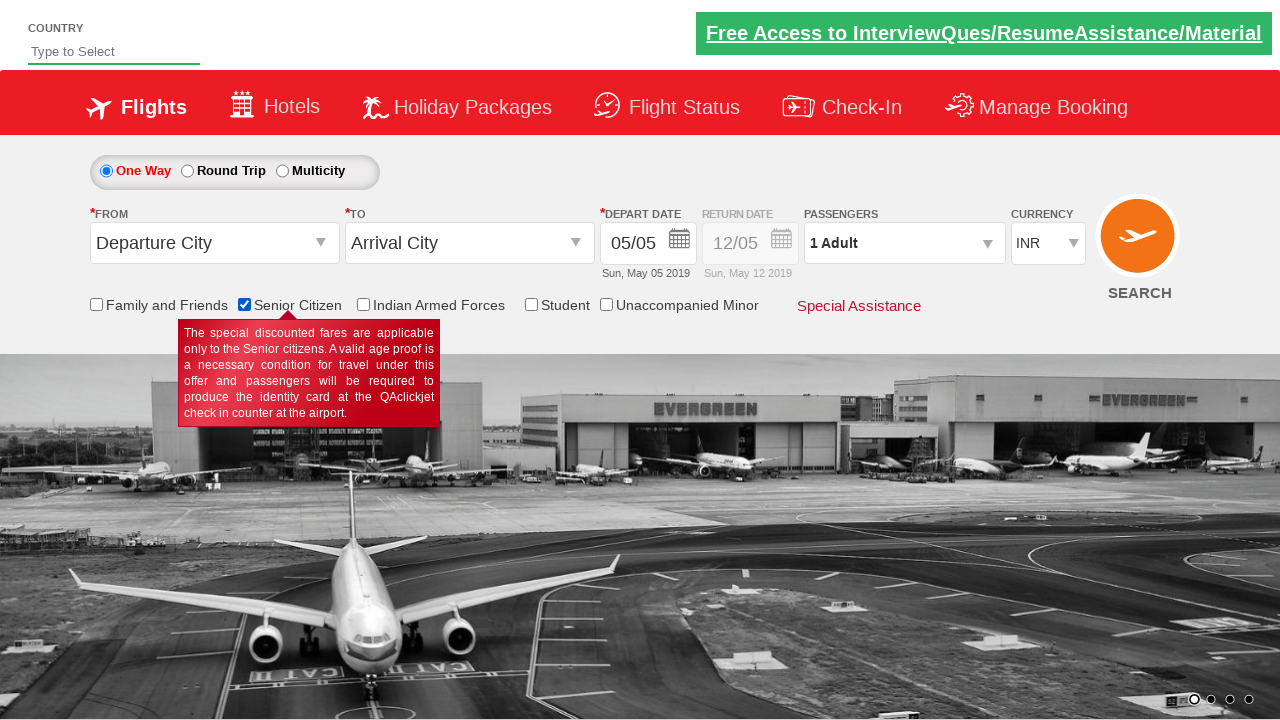

Verified Senior Citizen Discount checkbox is now checked
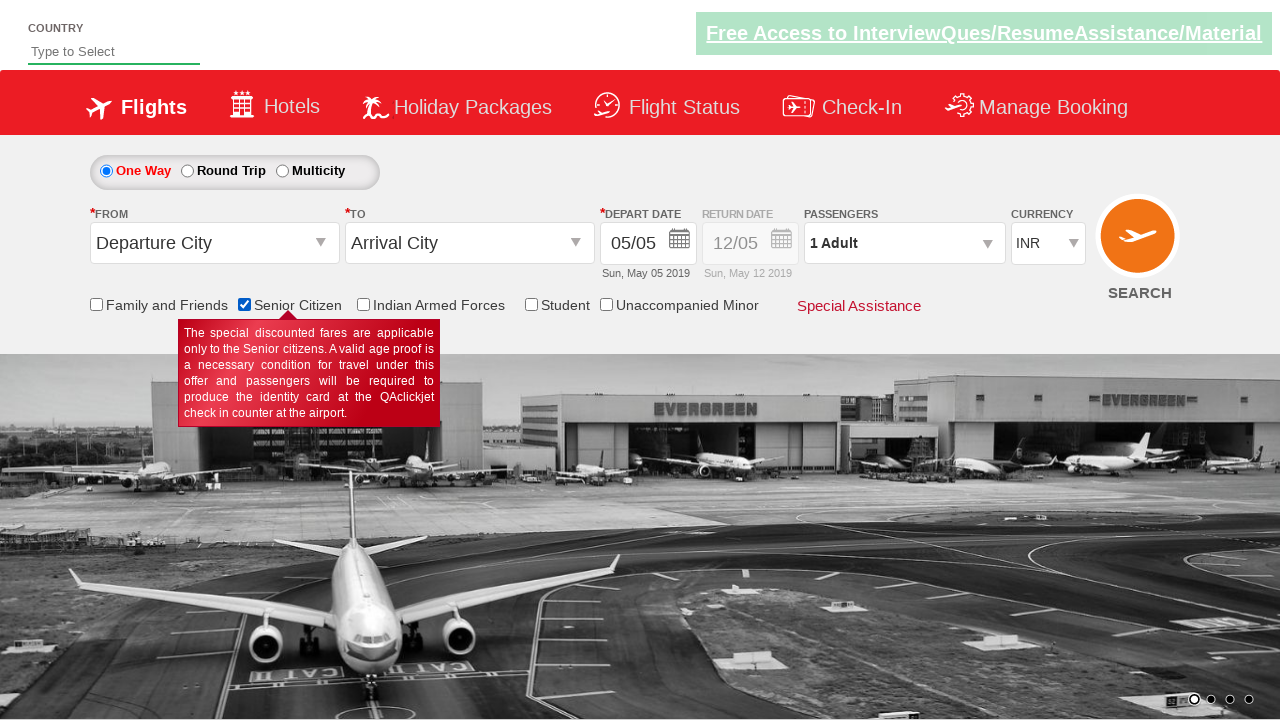

Located all checkboxes on the page
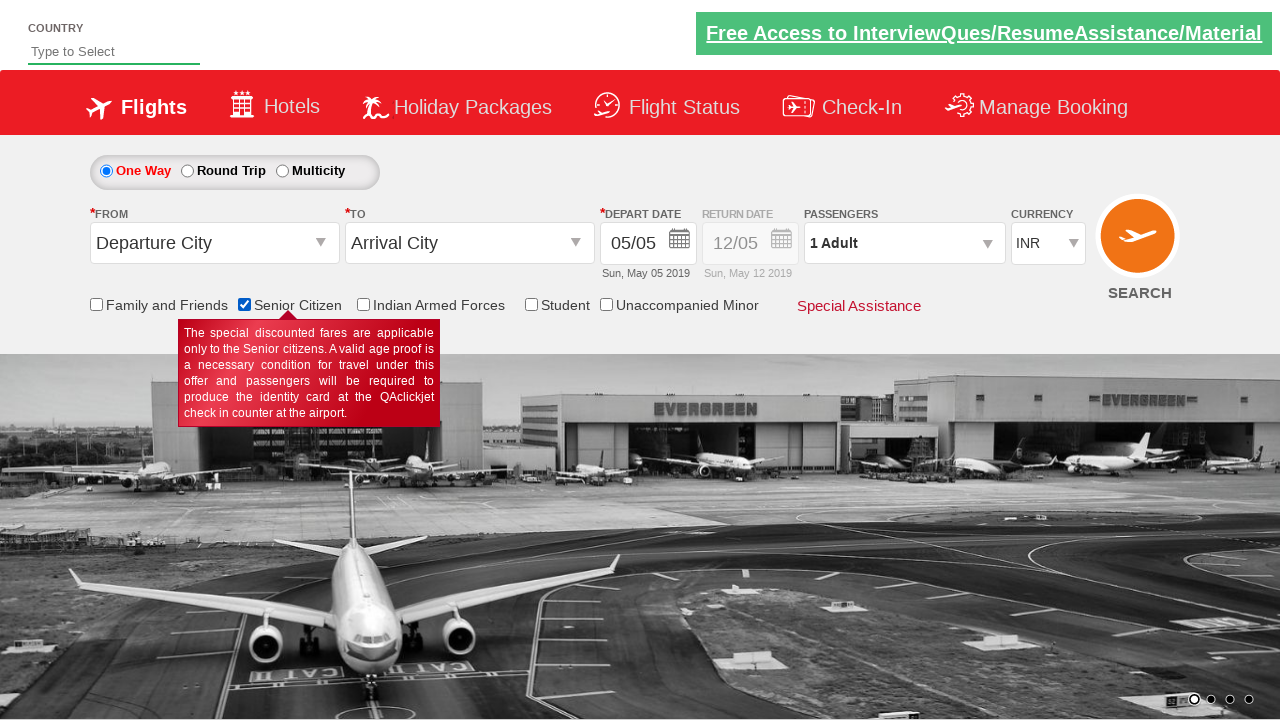

Counted 6 checkboxes on the page
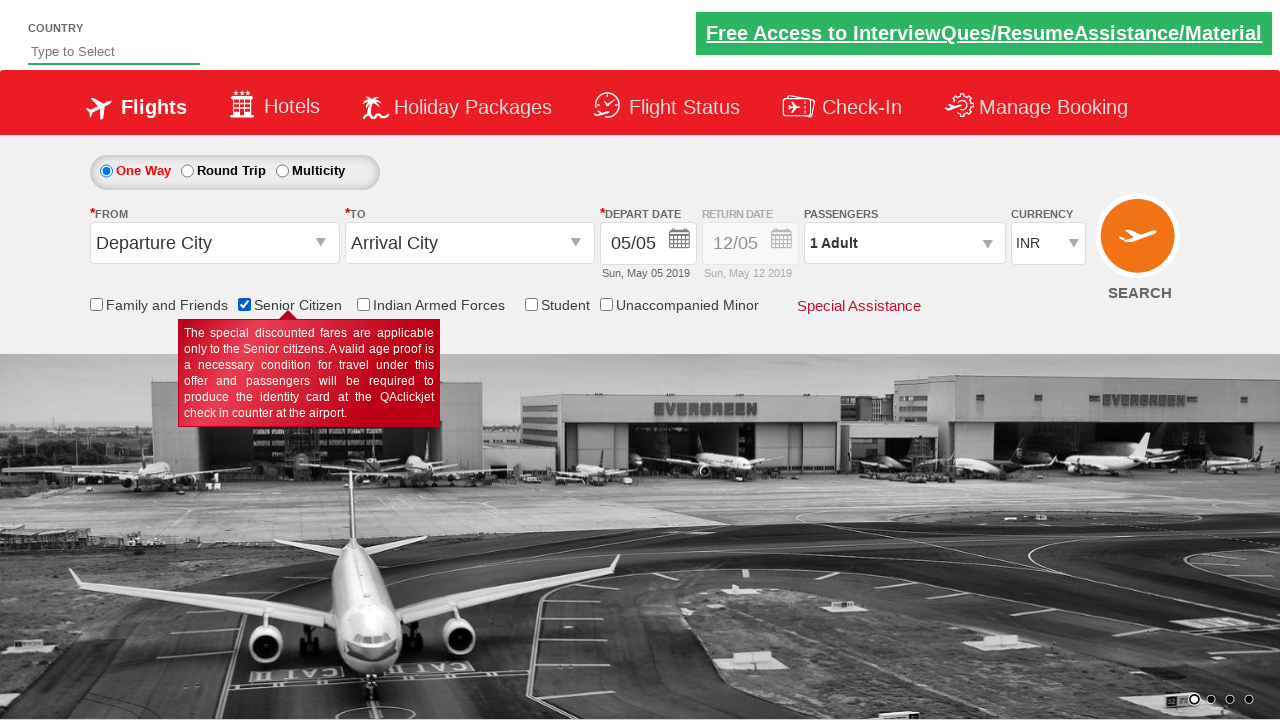

Verified checkboxes are present on the page
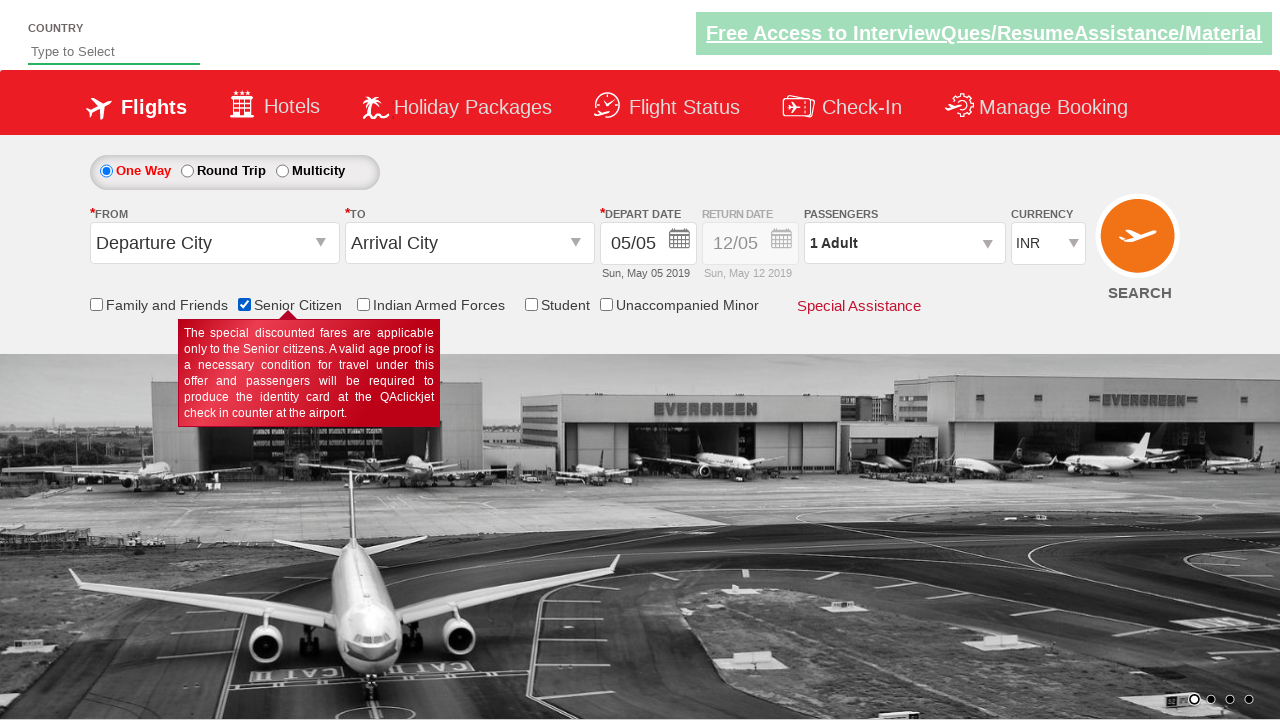

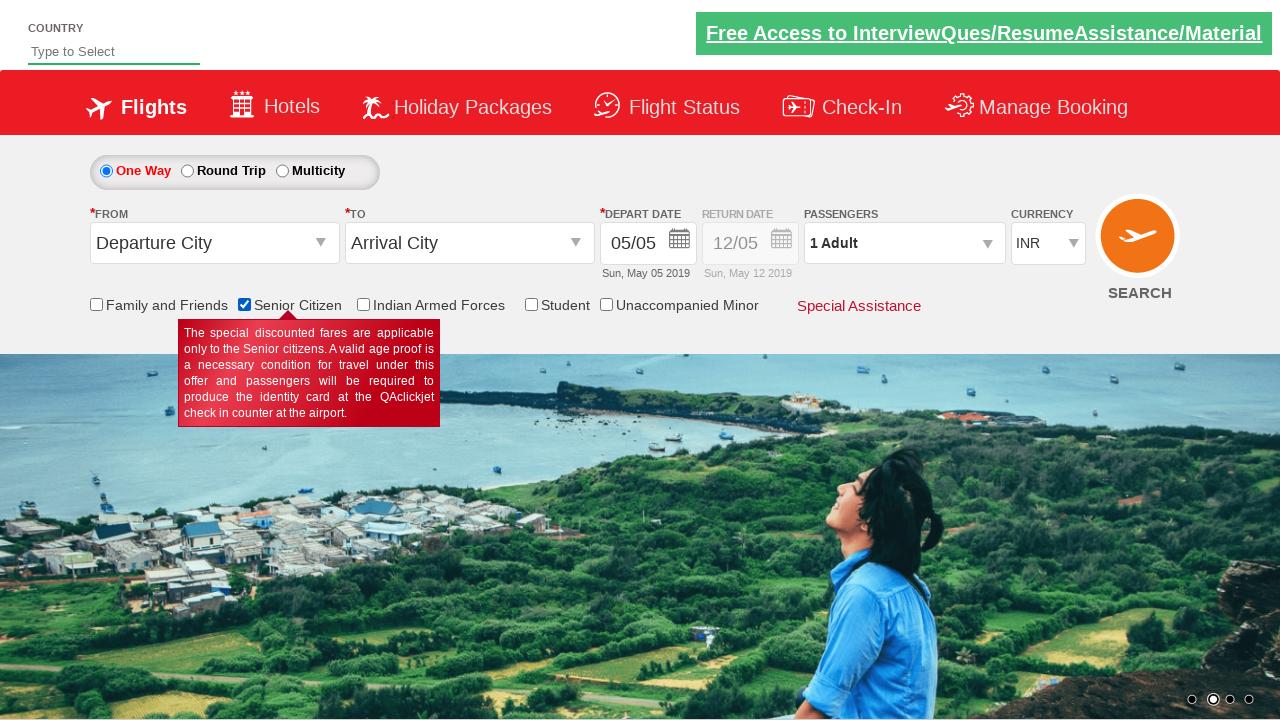